Tests dropdown multi-selection functionality by clicking on the dropdown input, iterating through dropdown elements, and selecting items until reaching "choice 6"

Starting URL: https://www.jqueryscript.net/demo/Drop-Down-Combo-Tree/

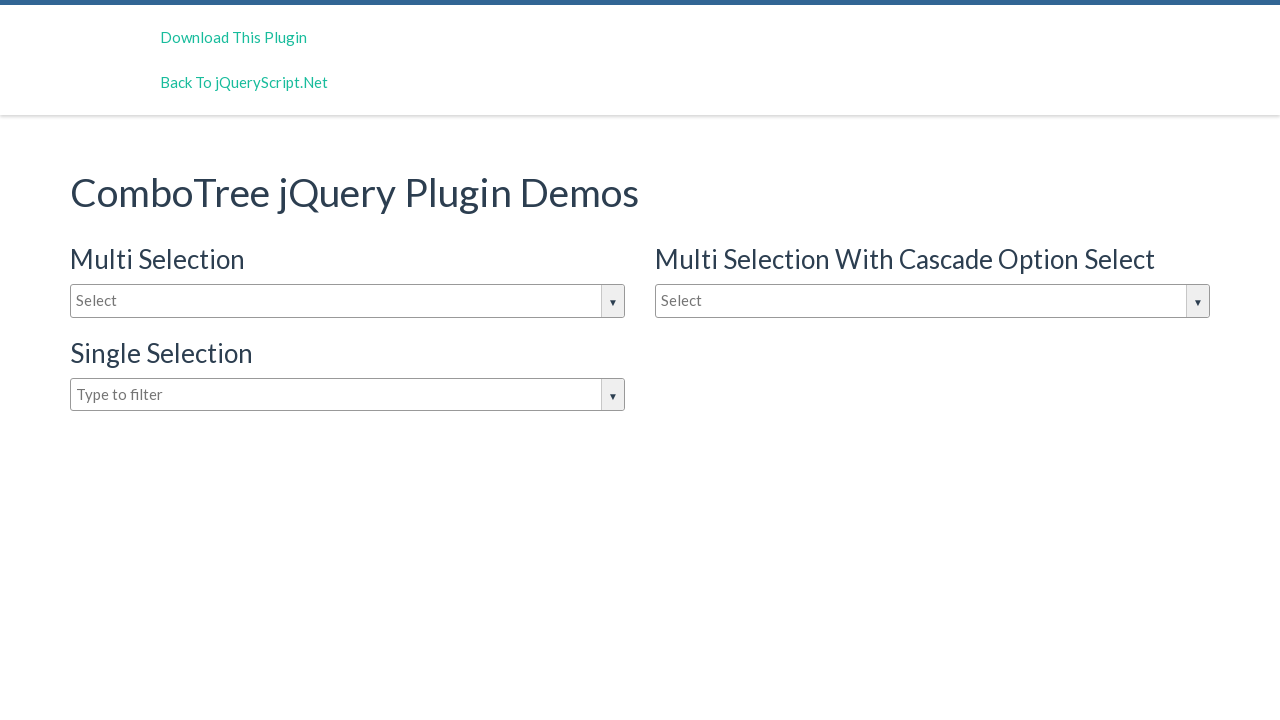

Clicked on the multi-selection dropdown input field at (348, 301) on input#justAnInputBox
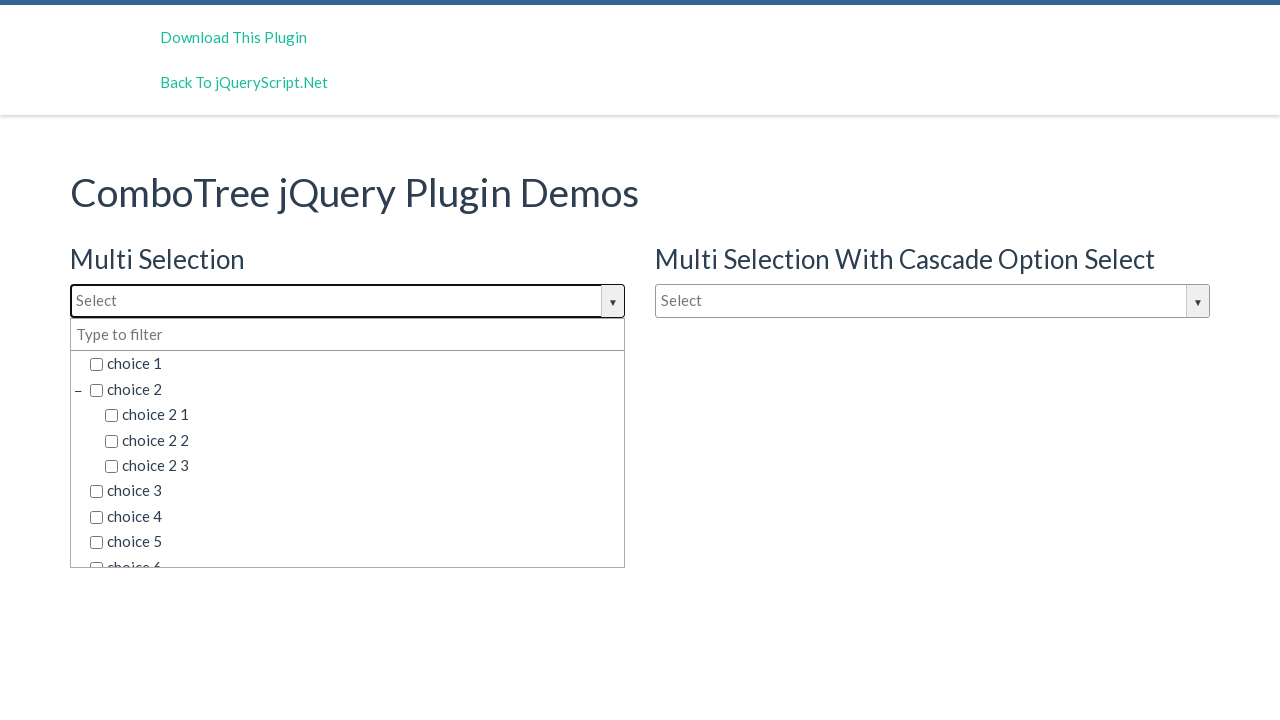

Dropdown elements loaded and became visible
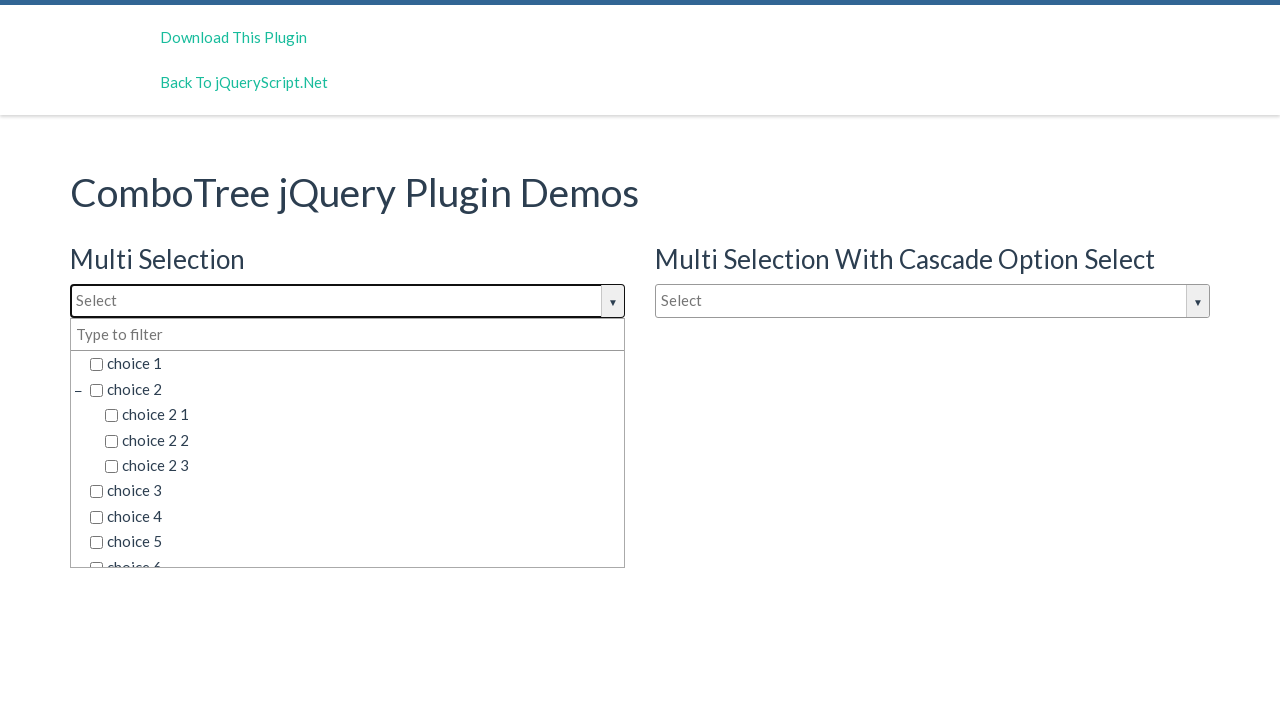

Found 45 dropdown items to iterate through
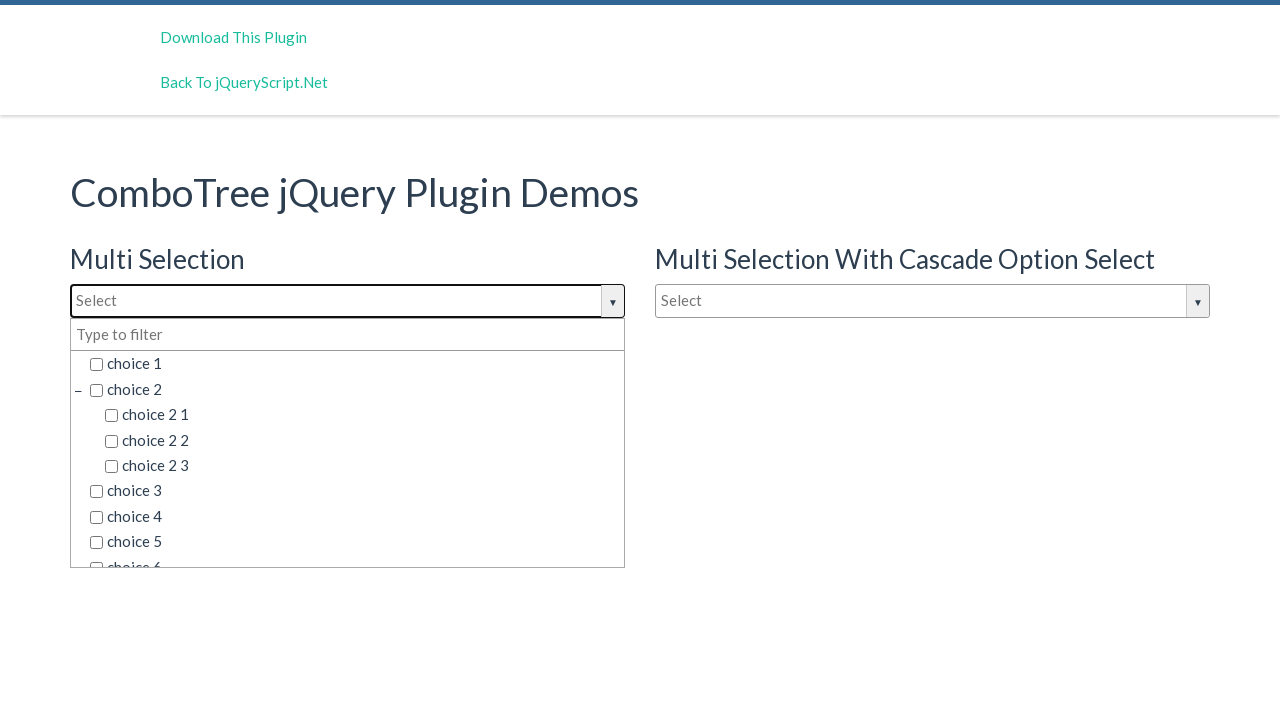

Selected dropdown item: 'choice 1' at (355, 364) on span.comboTreeItemTitle >> nth=0
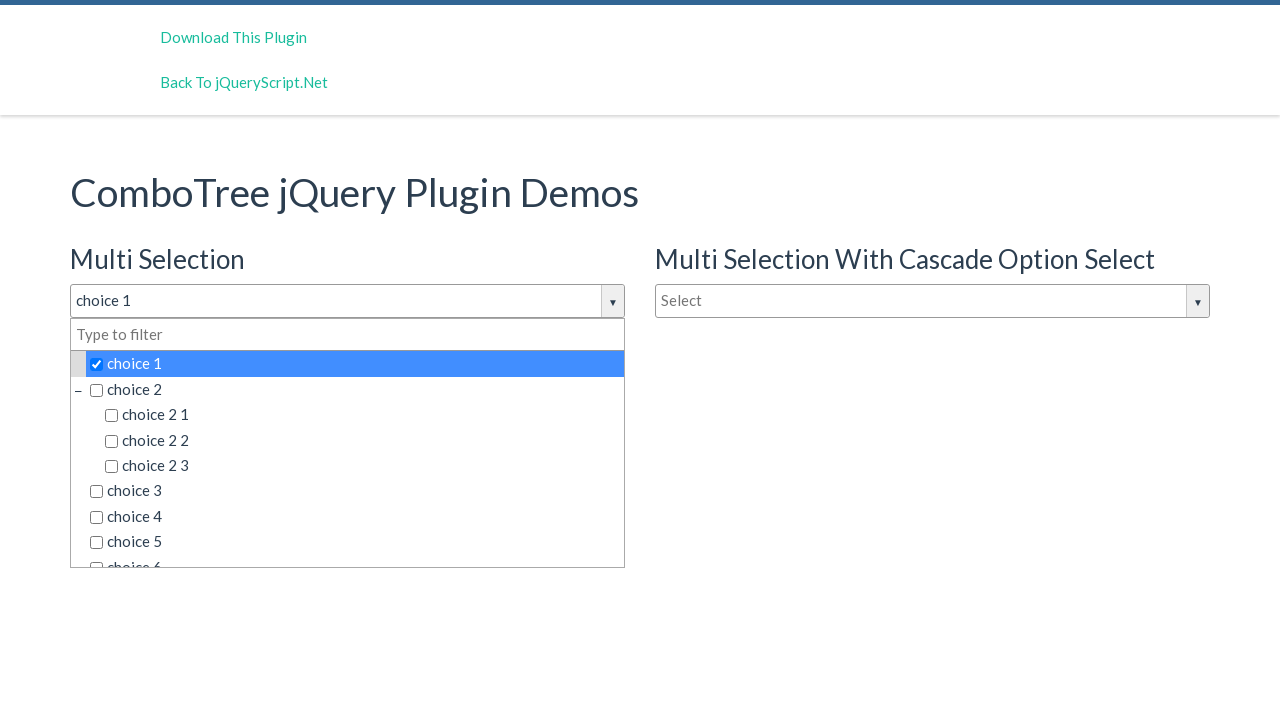

Selected dropdown item: 'choice 2' at (355, 389) on span.comboTreeItemTitle >> nth=1
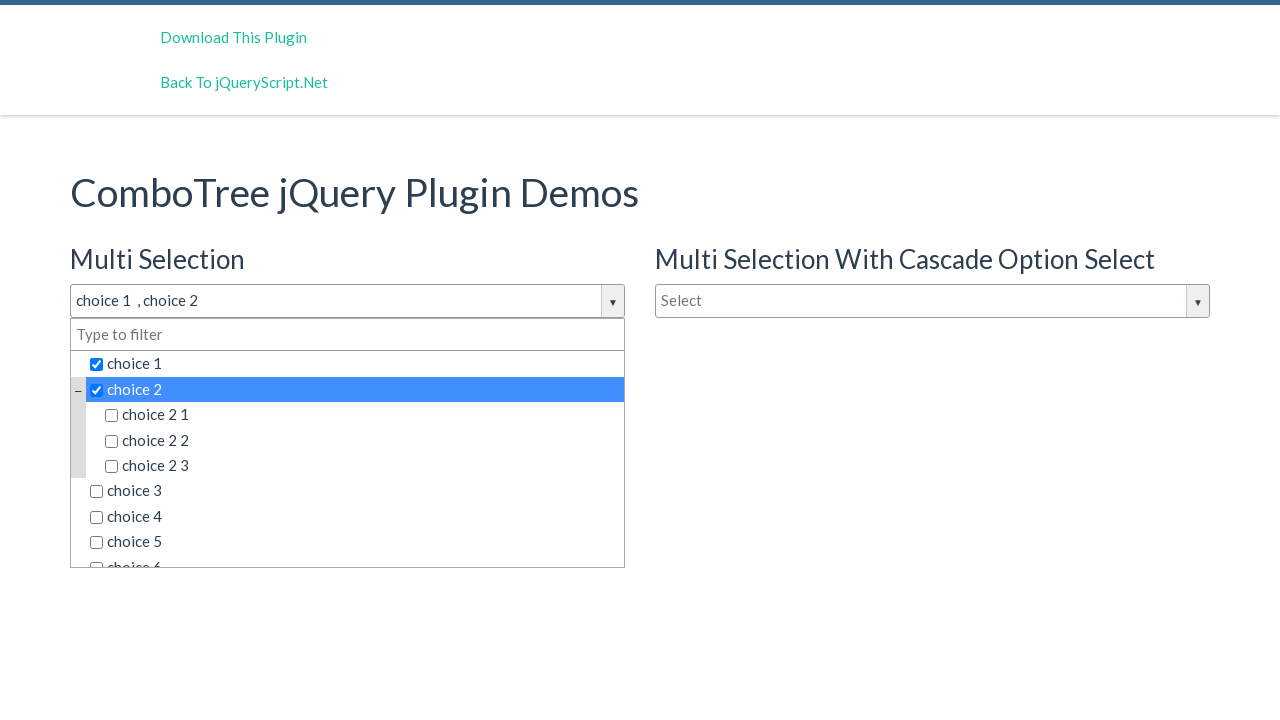

Selected dropdown item: 'choice 2 1' at (362, 415) on span.comboTreeItemTitle >> nth=2
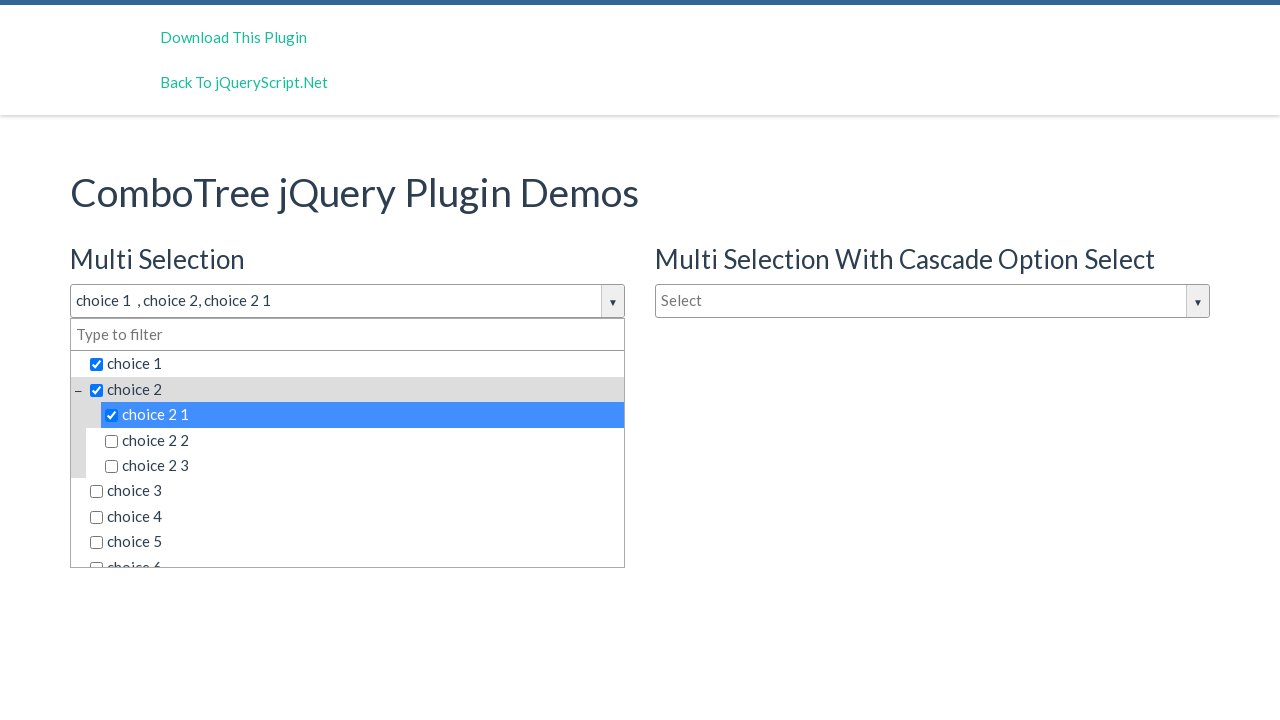

Selected dropdown item: 'choice 2 2' at (362, 440) on span.comboTreeItemTitle >> nth=3
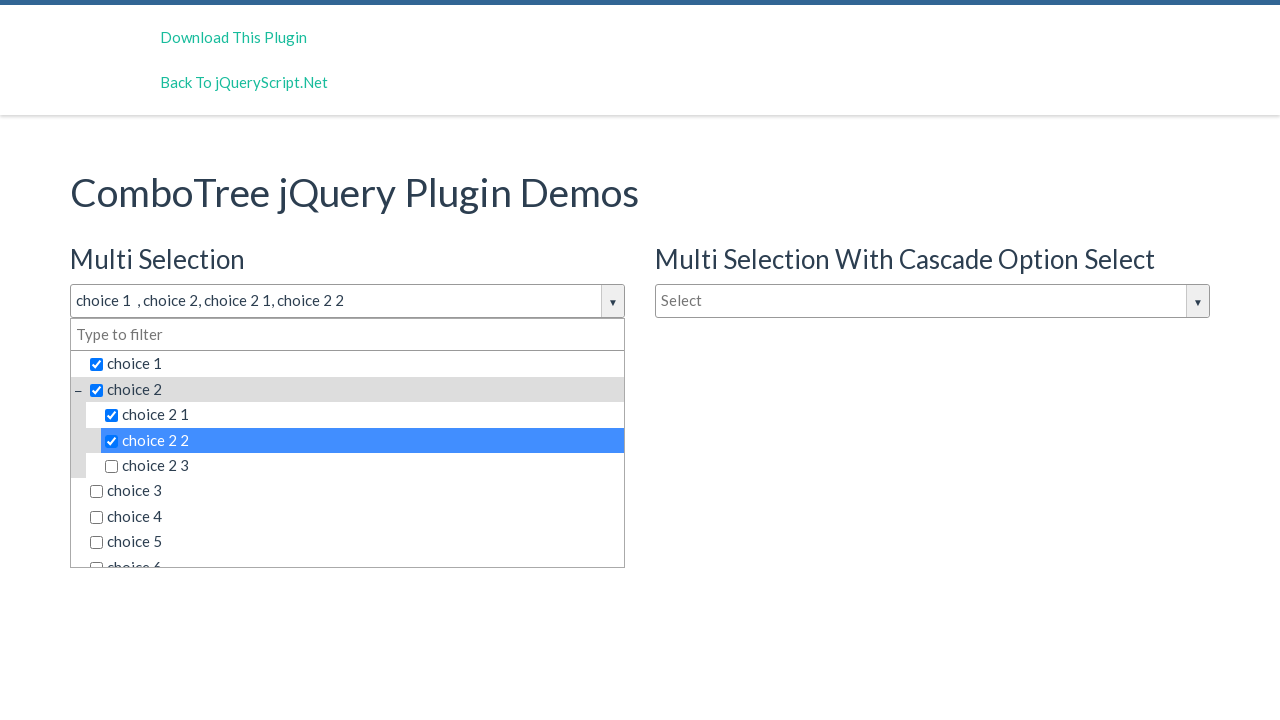

Selected dropdown item: 'choice 2 3' at (362, 466) on span.comboTreeItemTitle >> nth=4
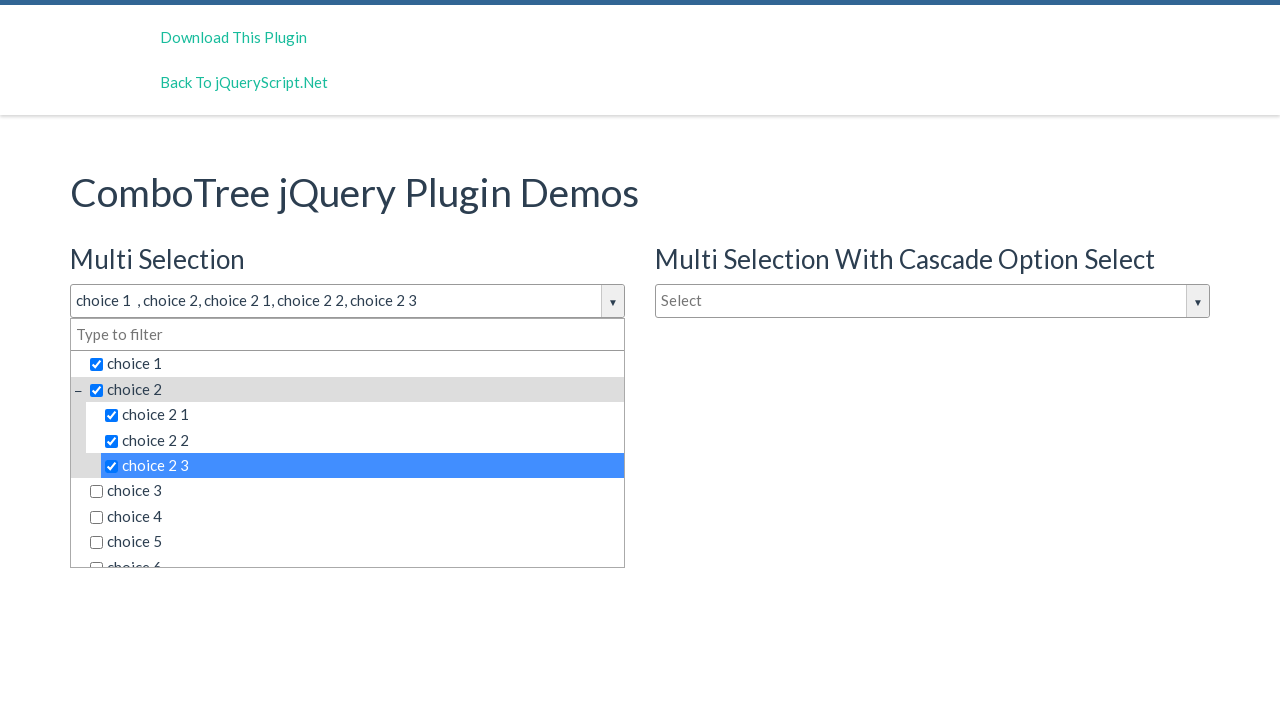

Selected dropdown item: 'choice 3' at (355, 491) on span.comboTreeItemTitle >> nth=5
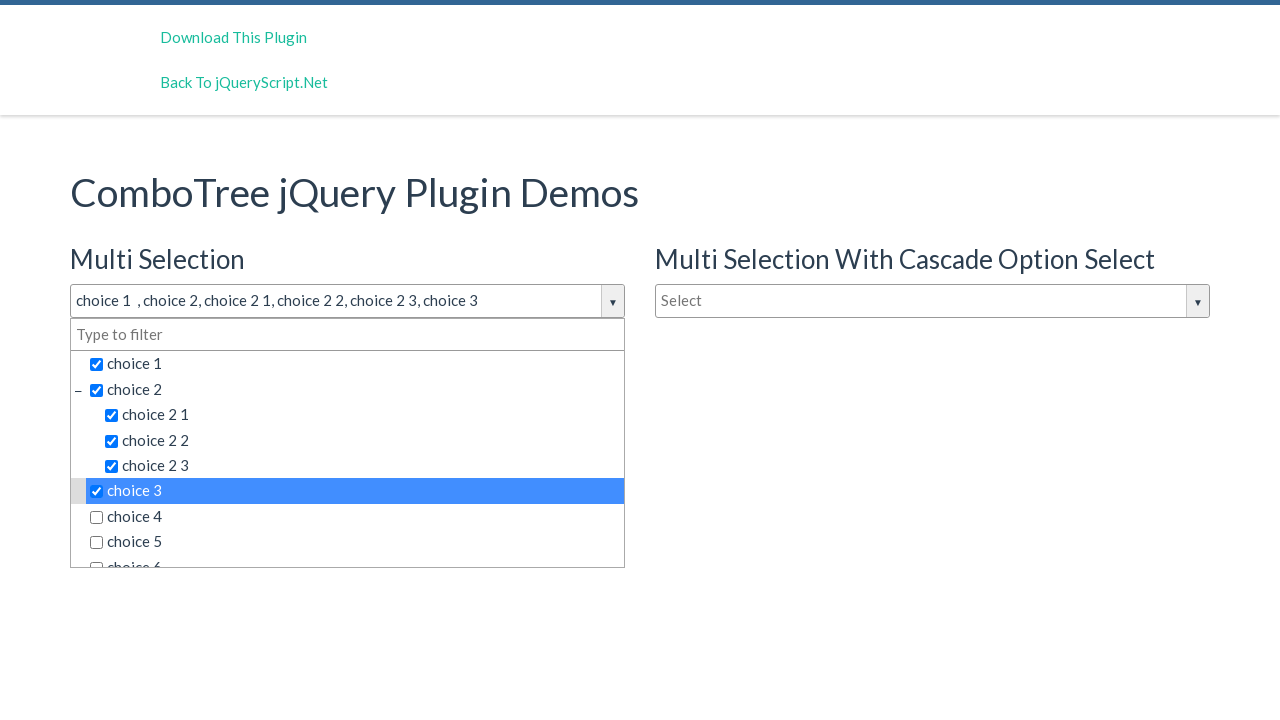

Selected dropdown item: 'choice 4' at (355, 517) on span.comboTreeItemTitle >> nth=6
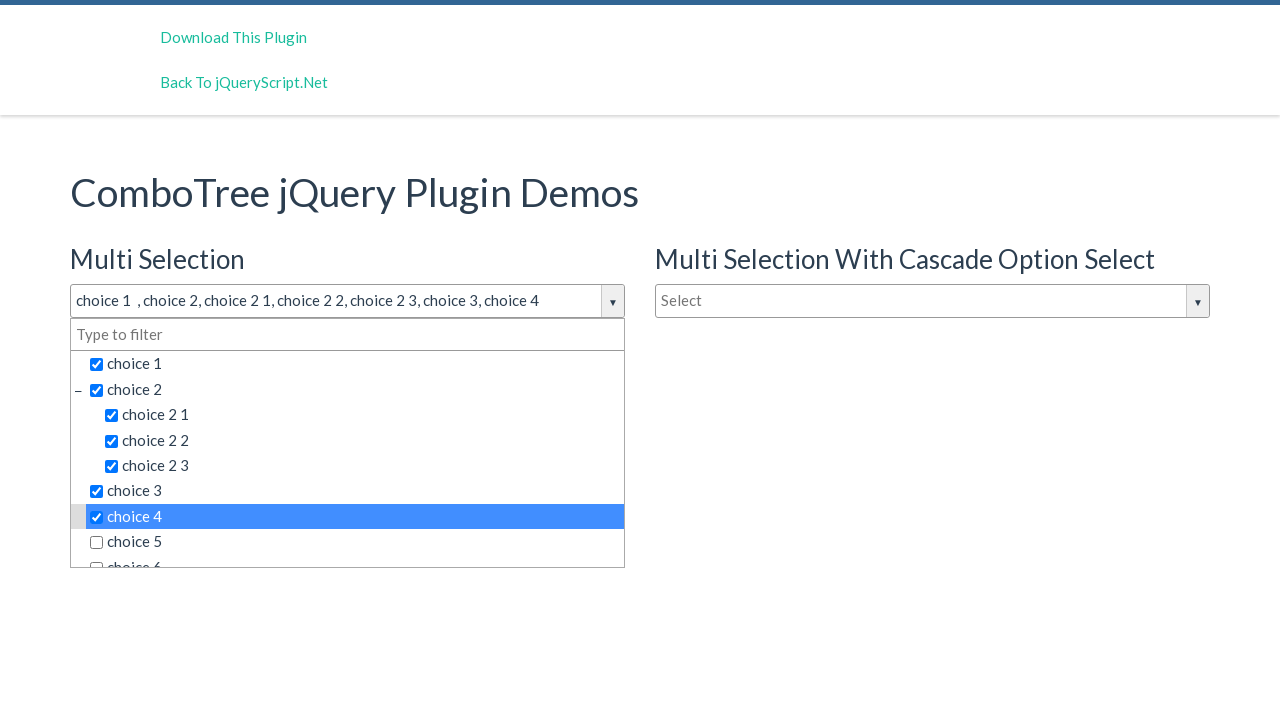

Selected dropdown item: 'choice 5' at (355, 542) on span.comboTreeItemTitle >> nth=7
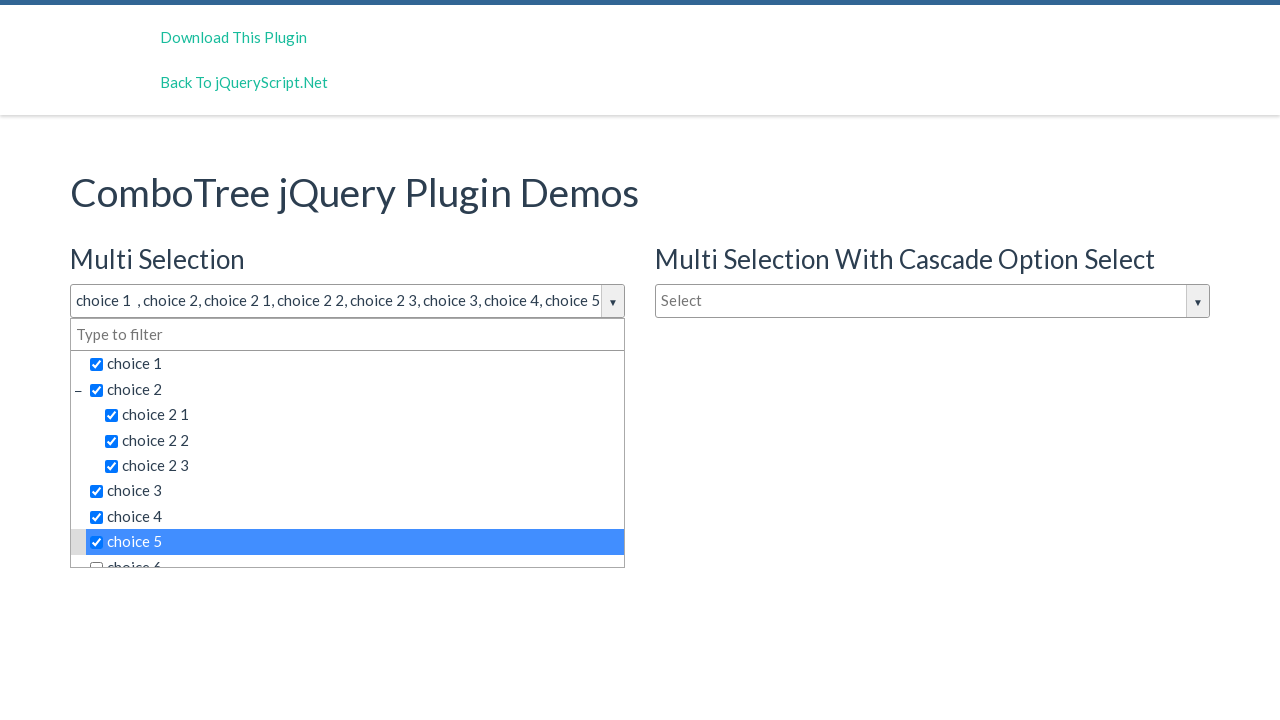

Selected dropdown item: 'choice 6' at (355, 554) on span.comboTreeItemTitle >> nth=8
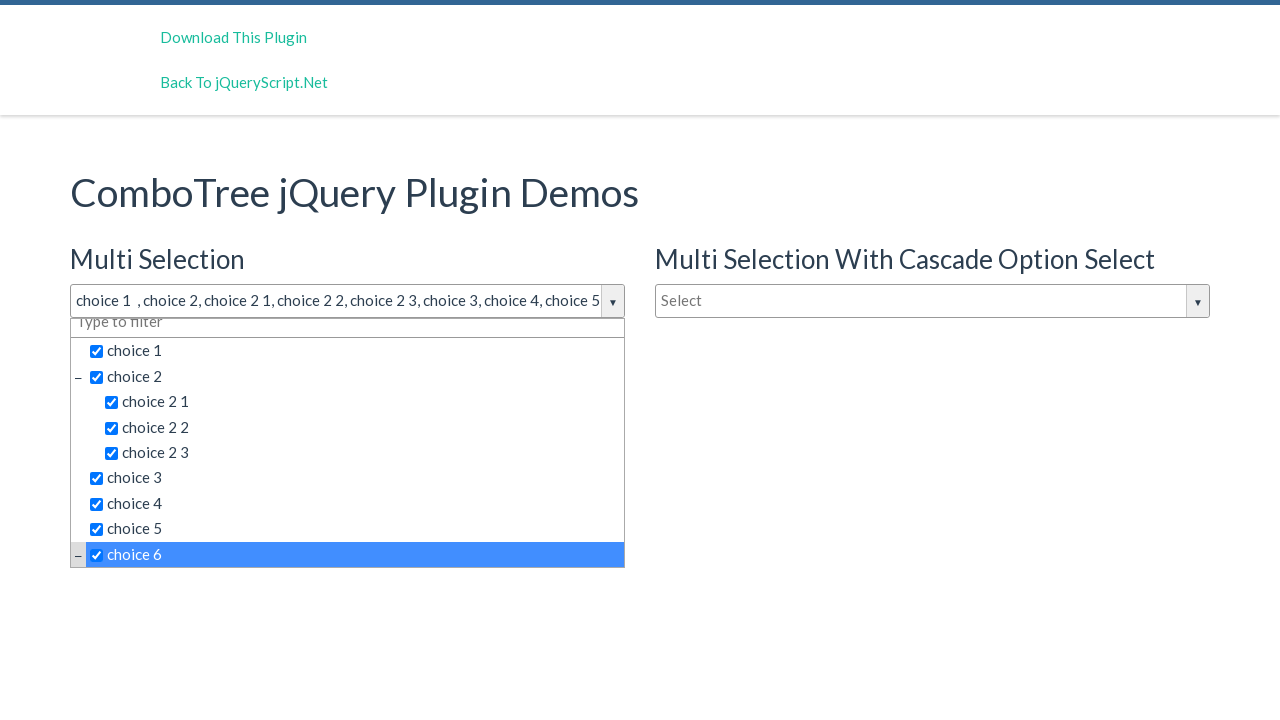

Reached 'choice 6' - stopping iteration
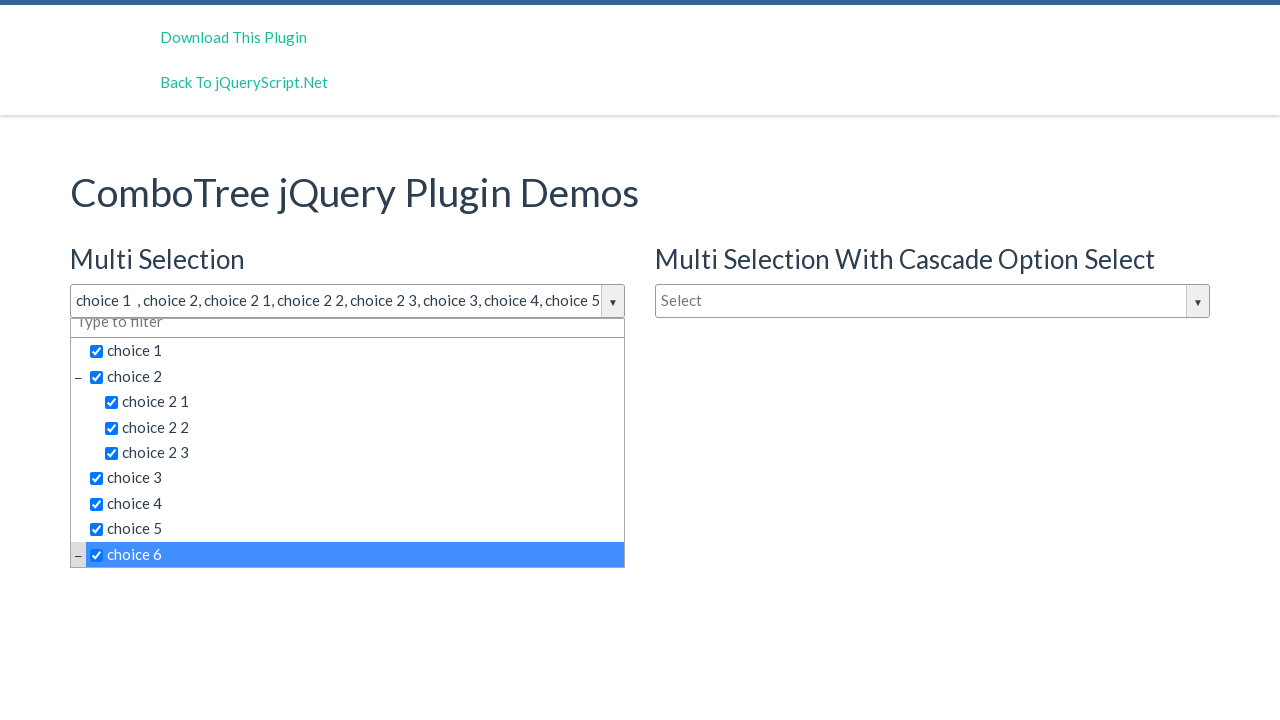

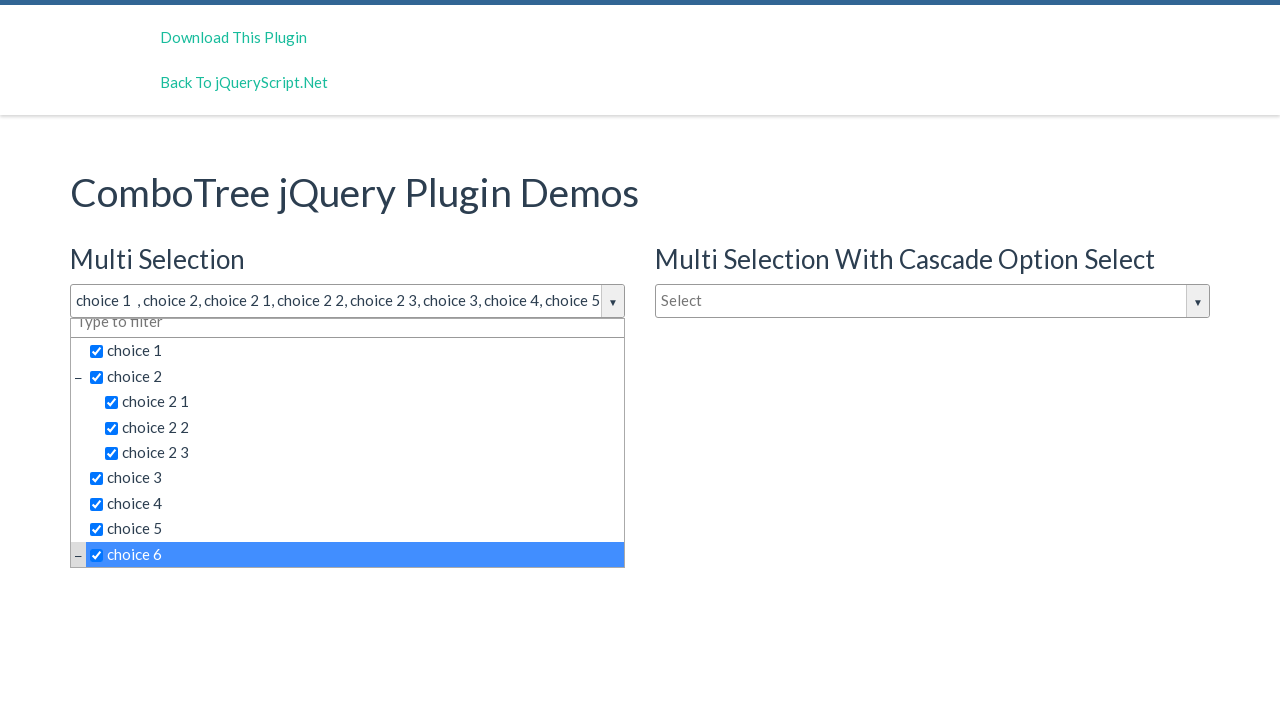